Tests the child window functionality by clicking a button that opens a new window to the courses page, then searches for a course using the search functionality.

Starting URL: https://www.letskodeit.com/practice

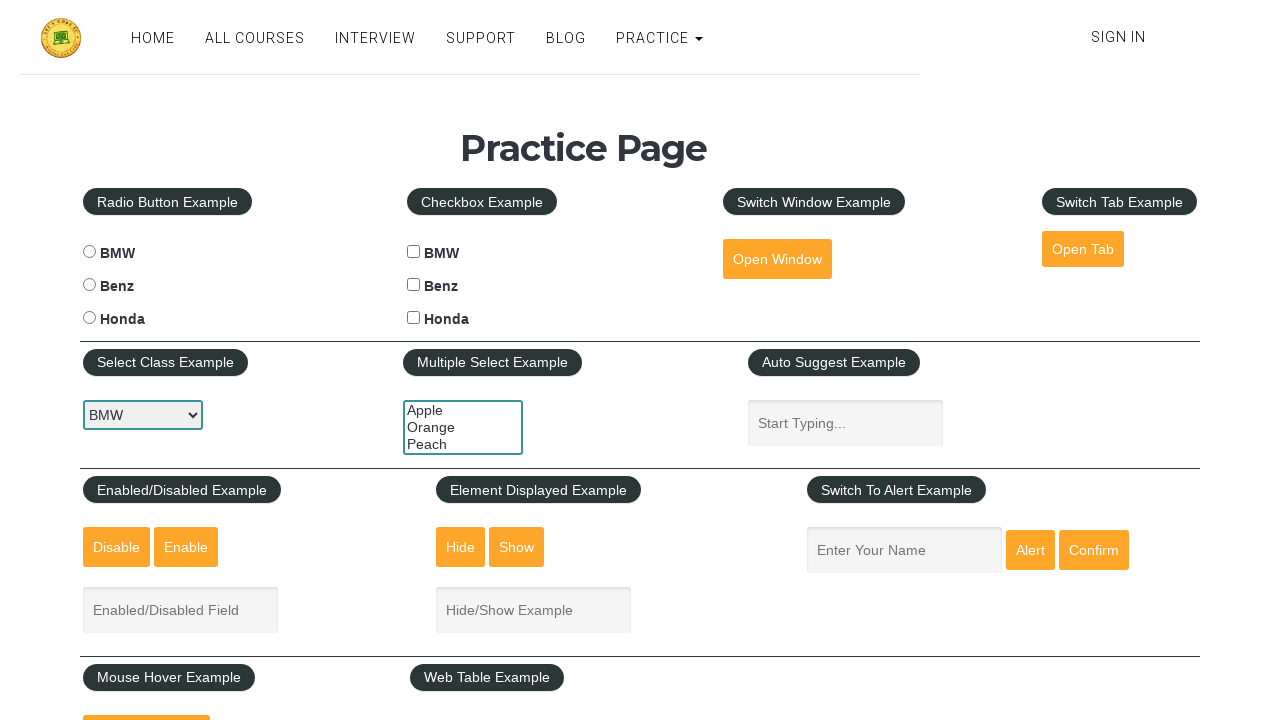

Clicked 'Open Window' button to open new window with courses page at (777, 259) on #openwindow
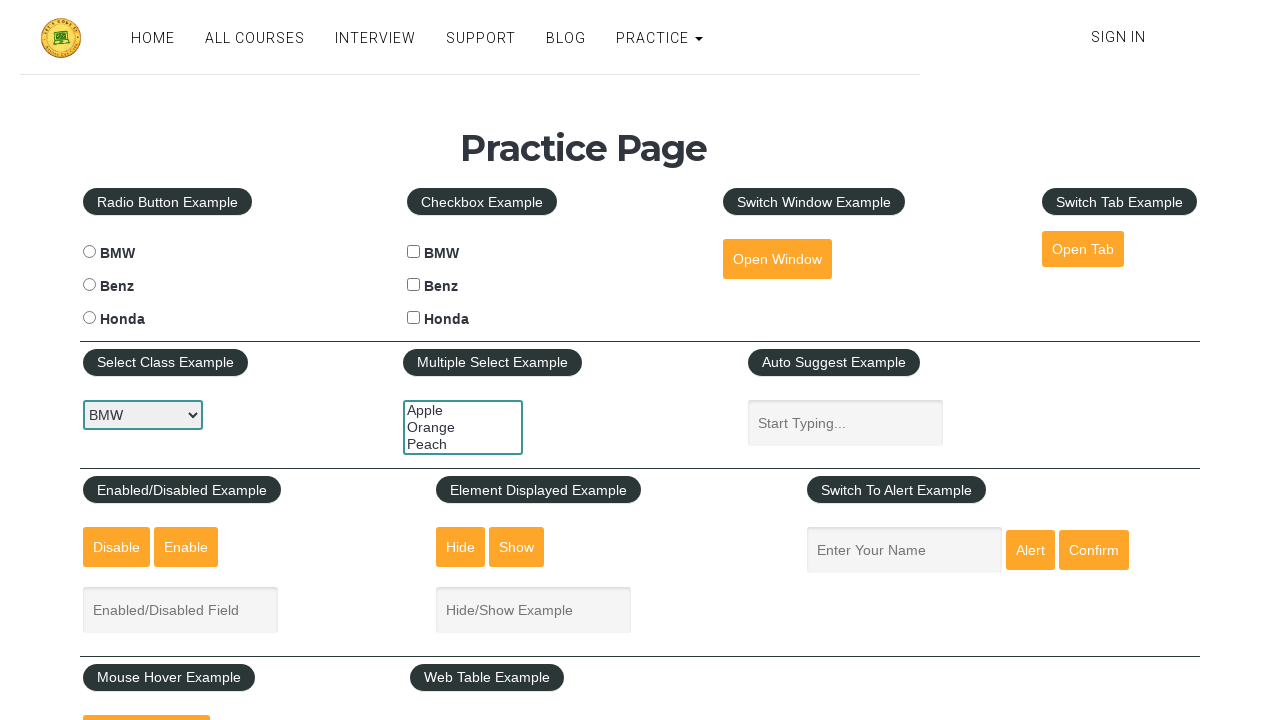

New window/tab opened and captured
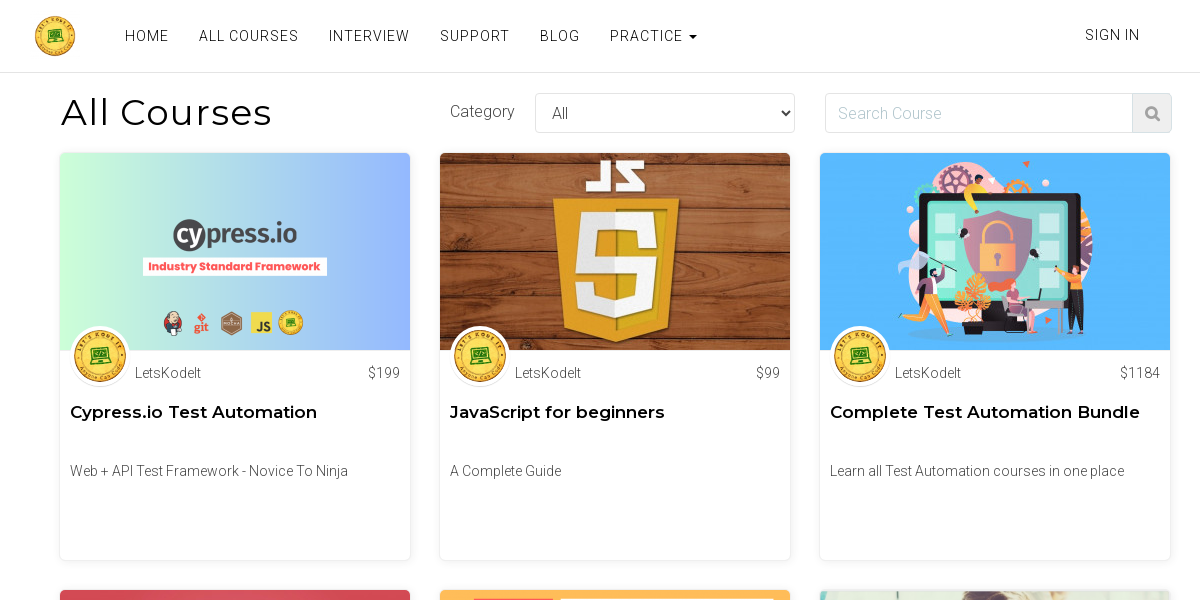

New page finished loading
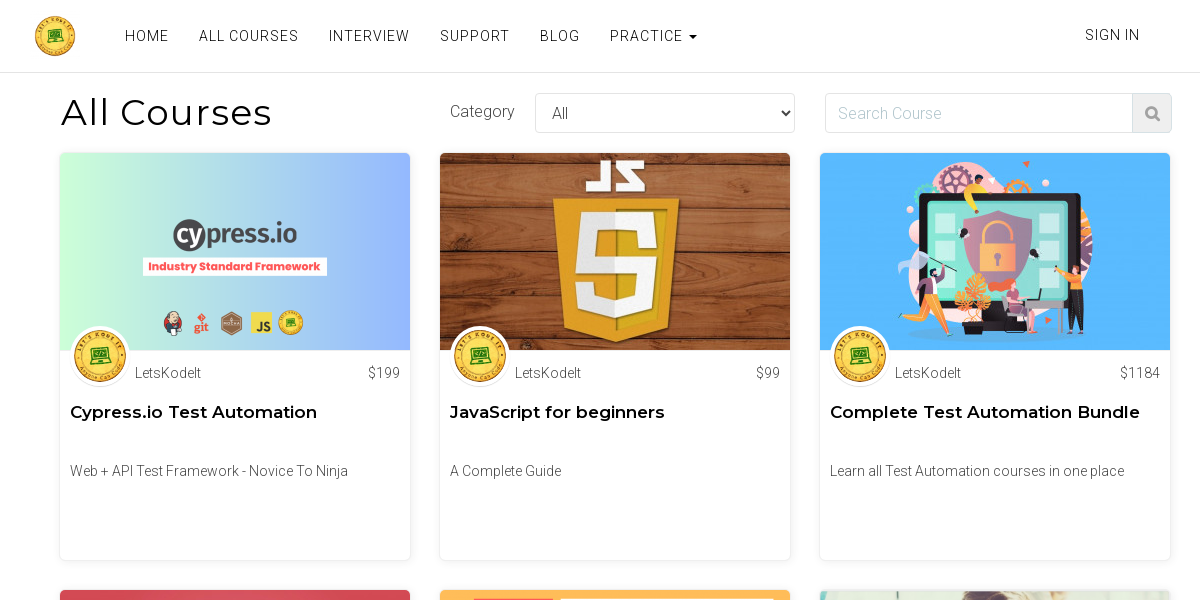

Filled search field with 'selenium' on courses page on input#search
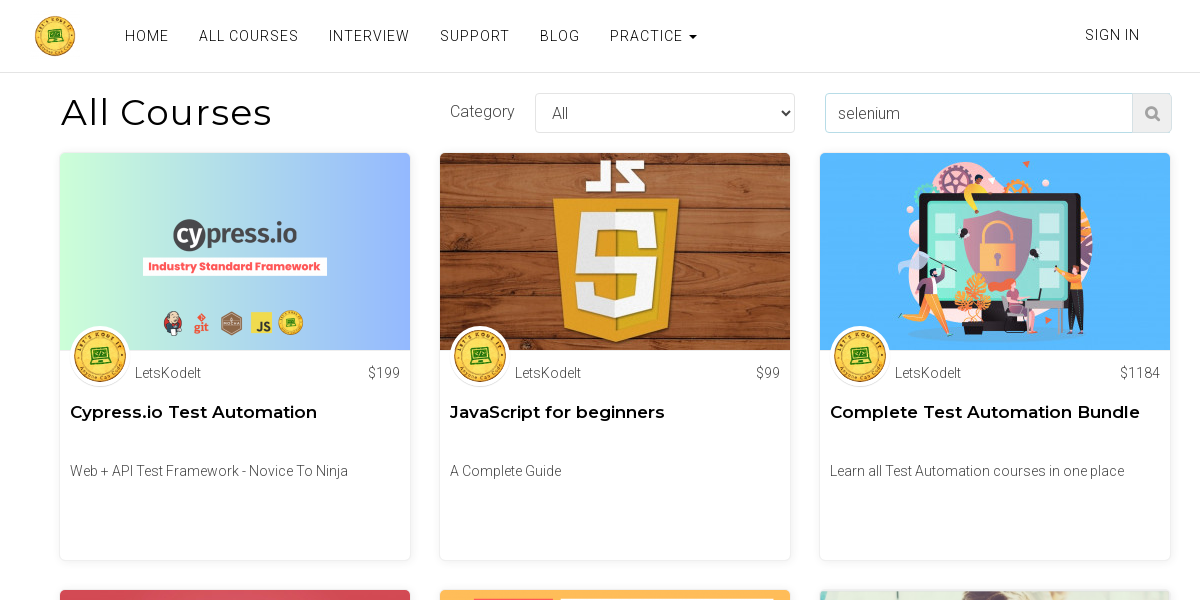

Clicked search button to search for selenium course at (1152, 113) on button.find-course.search-course
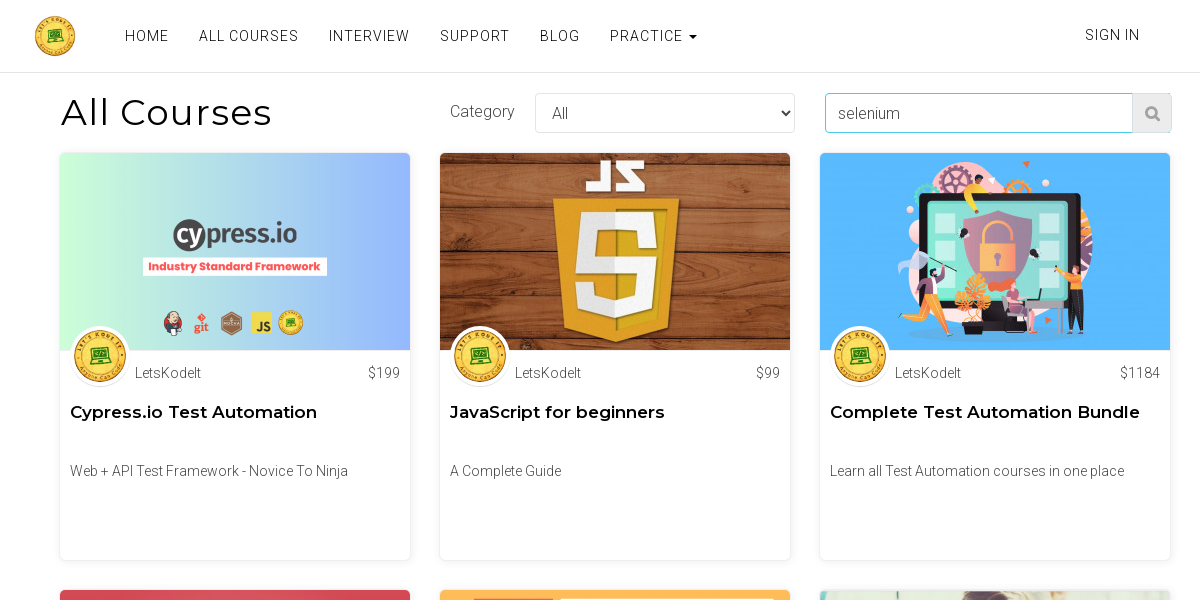

Search results loaded and network idle state reached
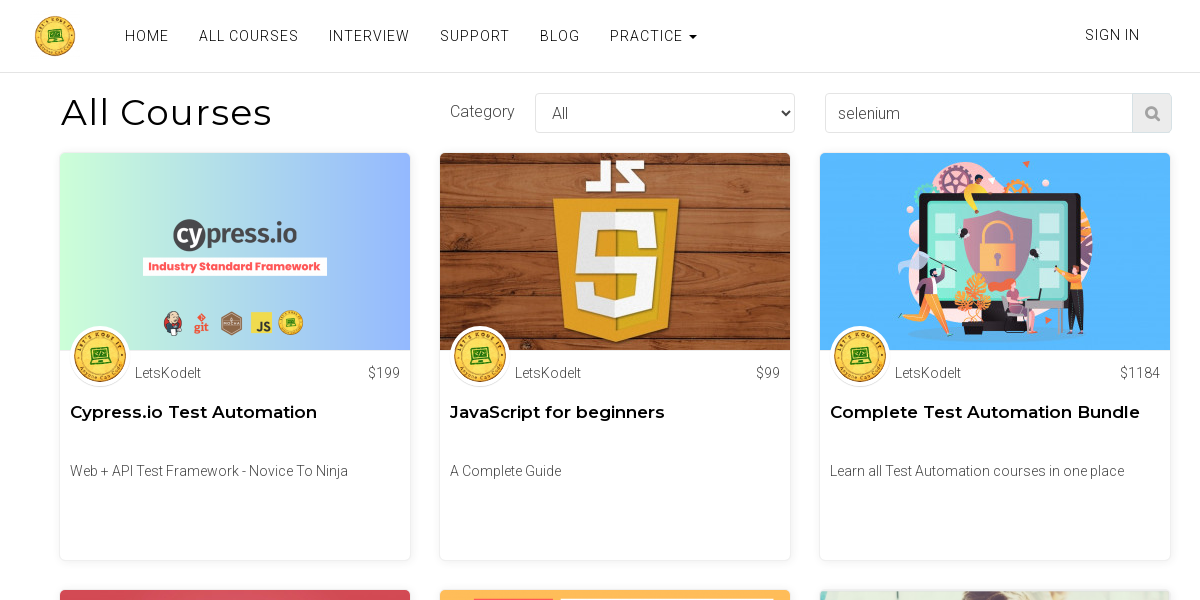

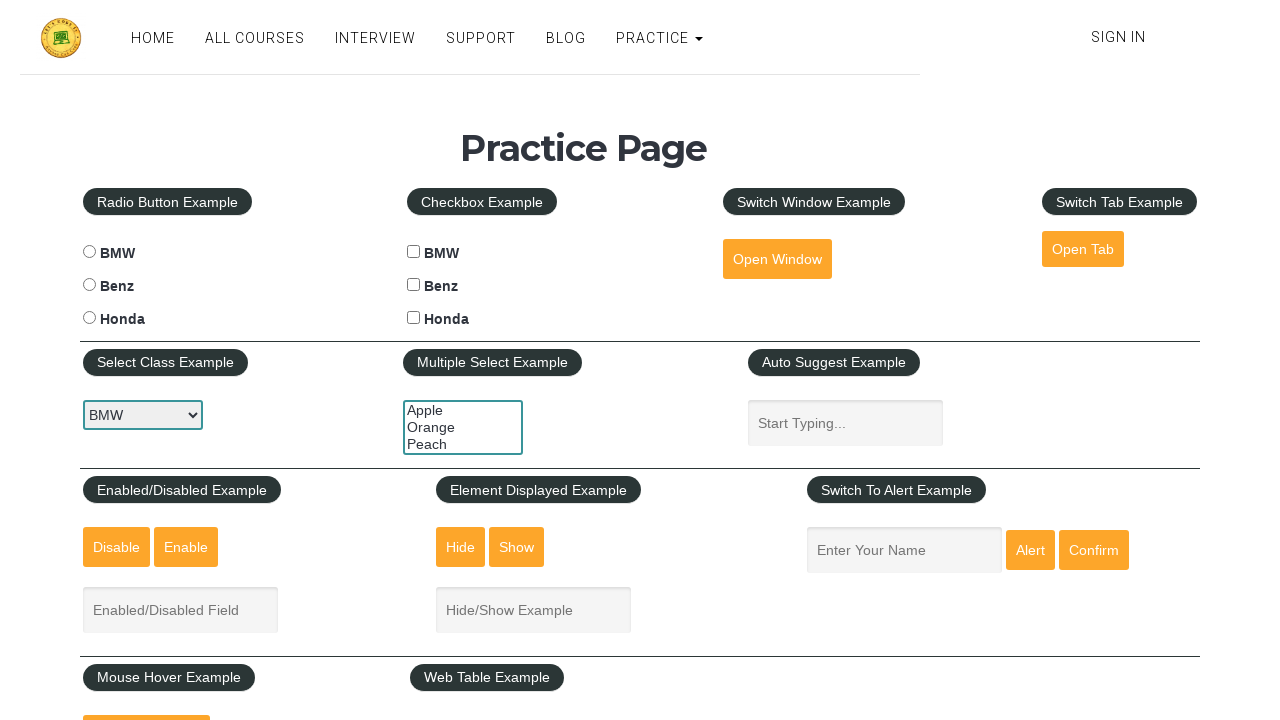